Tests triangle application with negative value for side 1, expecting an error

Starting URL: https://testpages.eviltester.com/styled/apps/triangle/triangle001.html

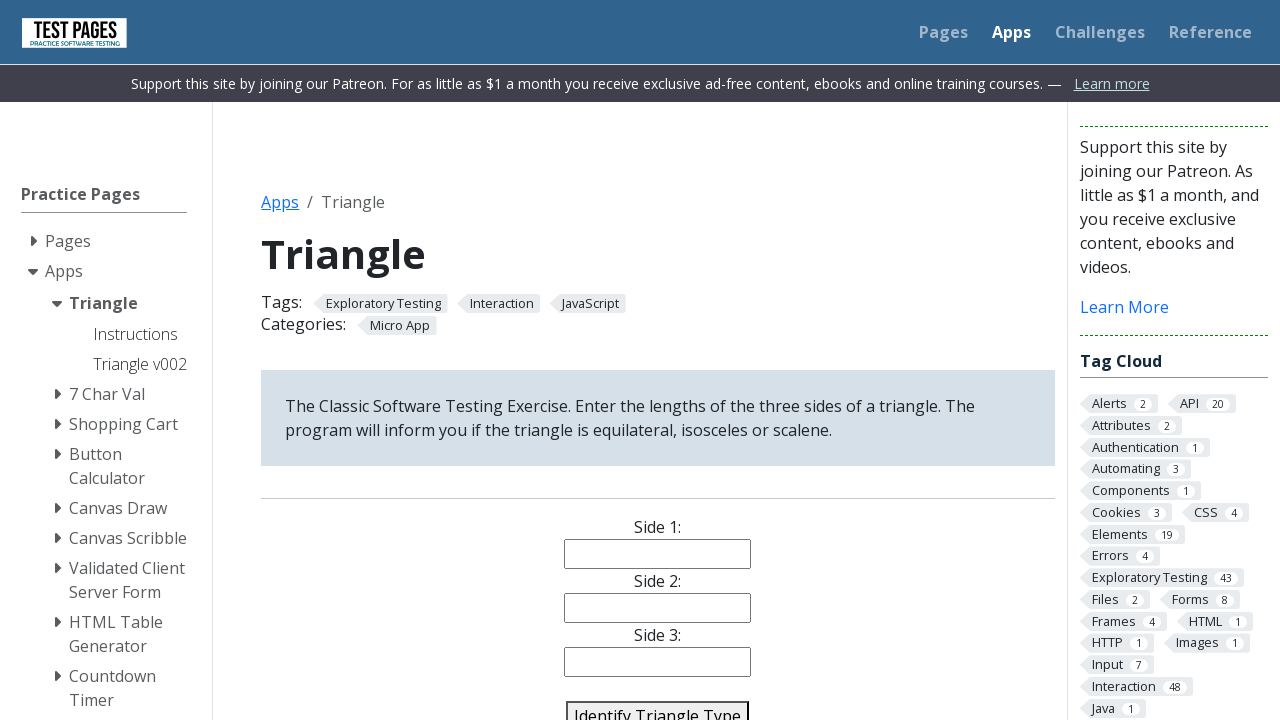

Filled side 1 input with negative value '-2' on #side1
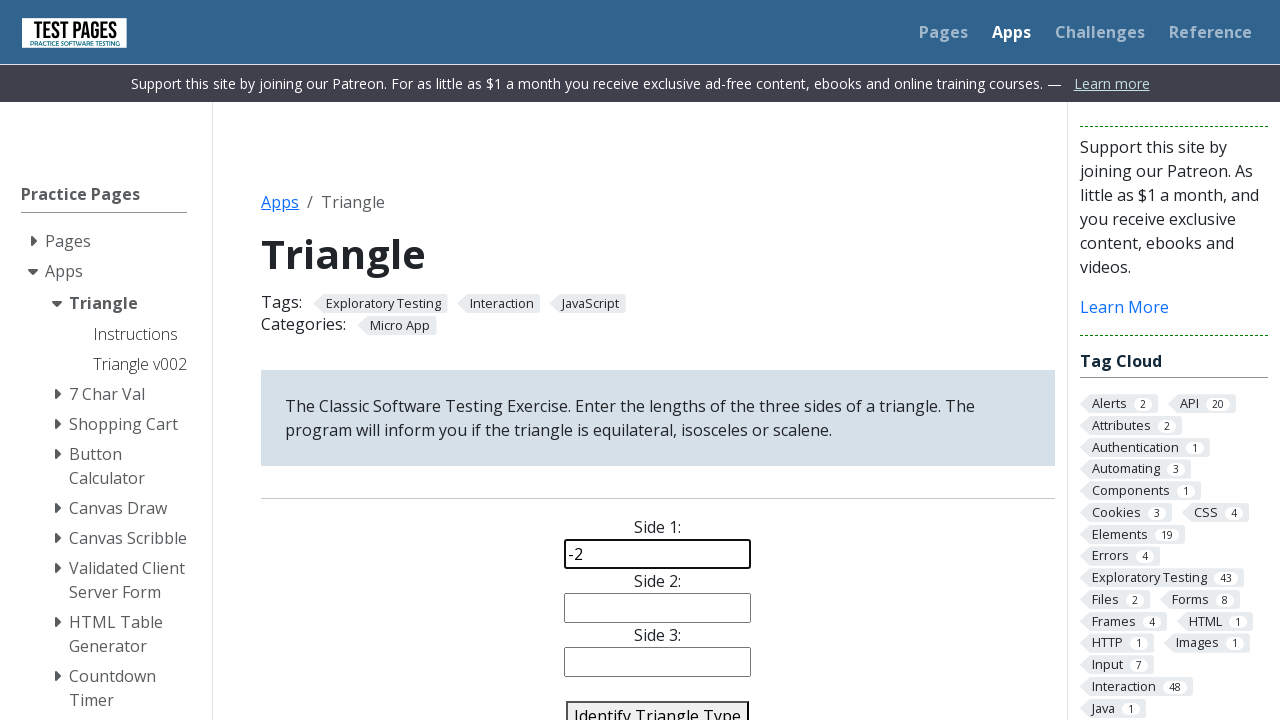

Filled side 2 input with value '4' on #side2
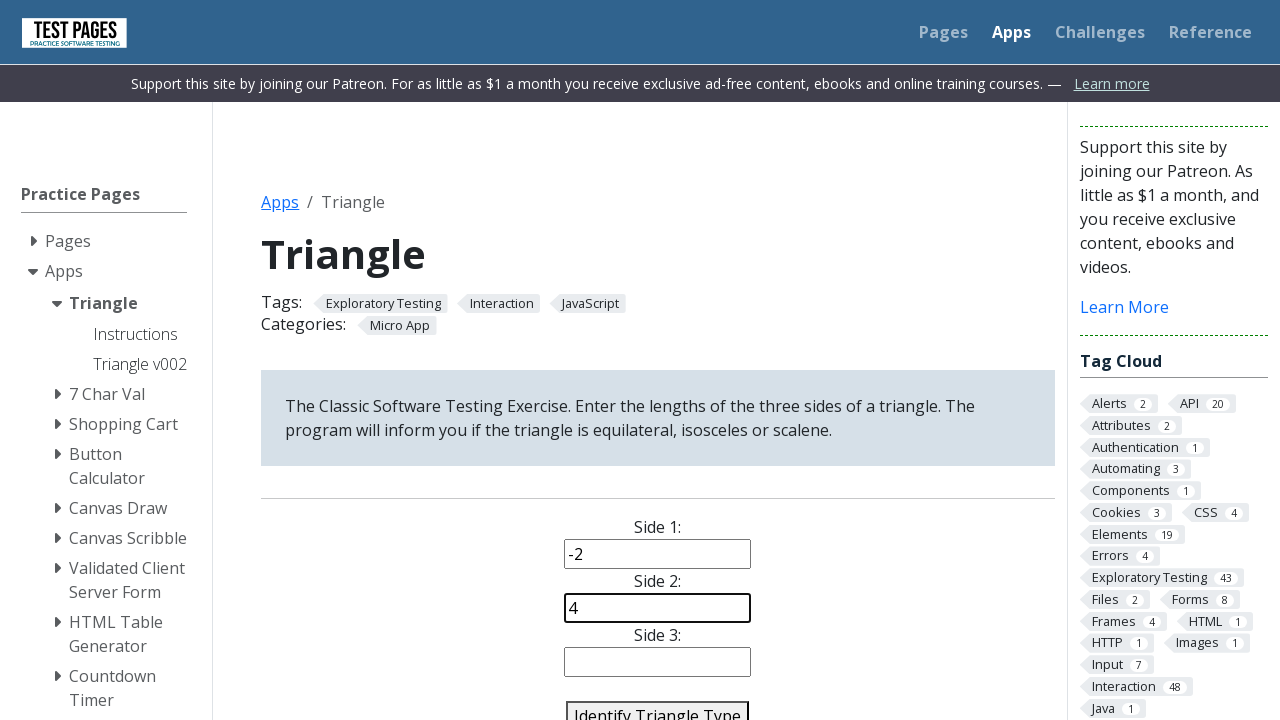

Filled side 3 input with value '3' on #side3
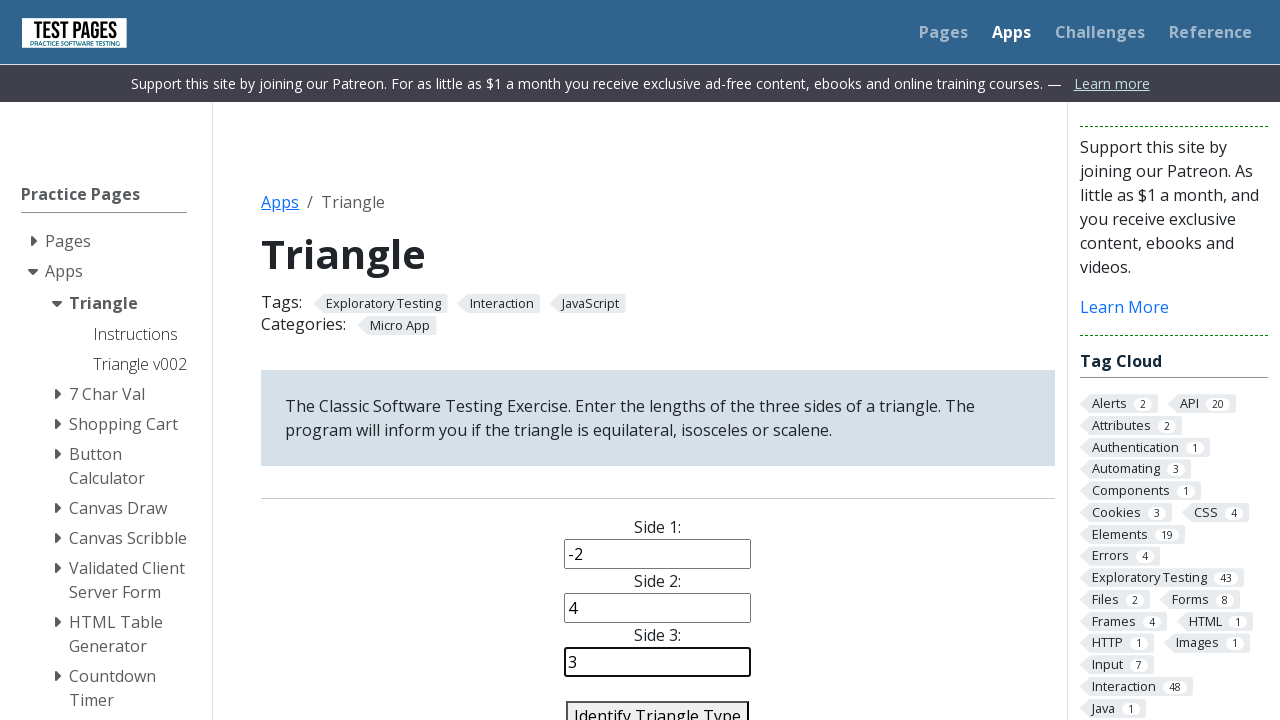

Clicked identify triangle button at (658, 705) on #identify-triangle-action
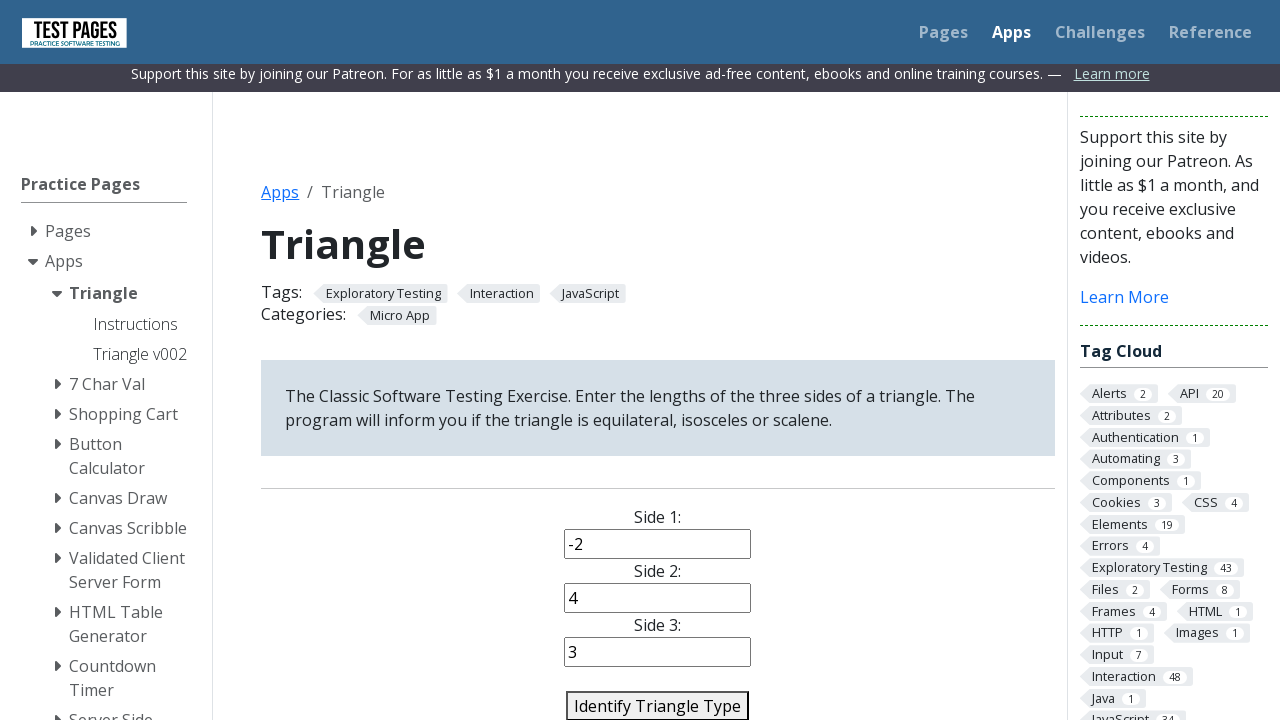

Verified error message 'Error: Not a Triangle' is displayed
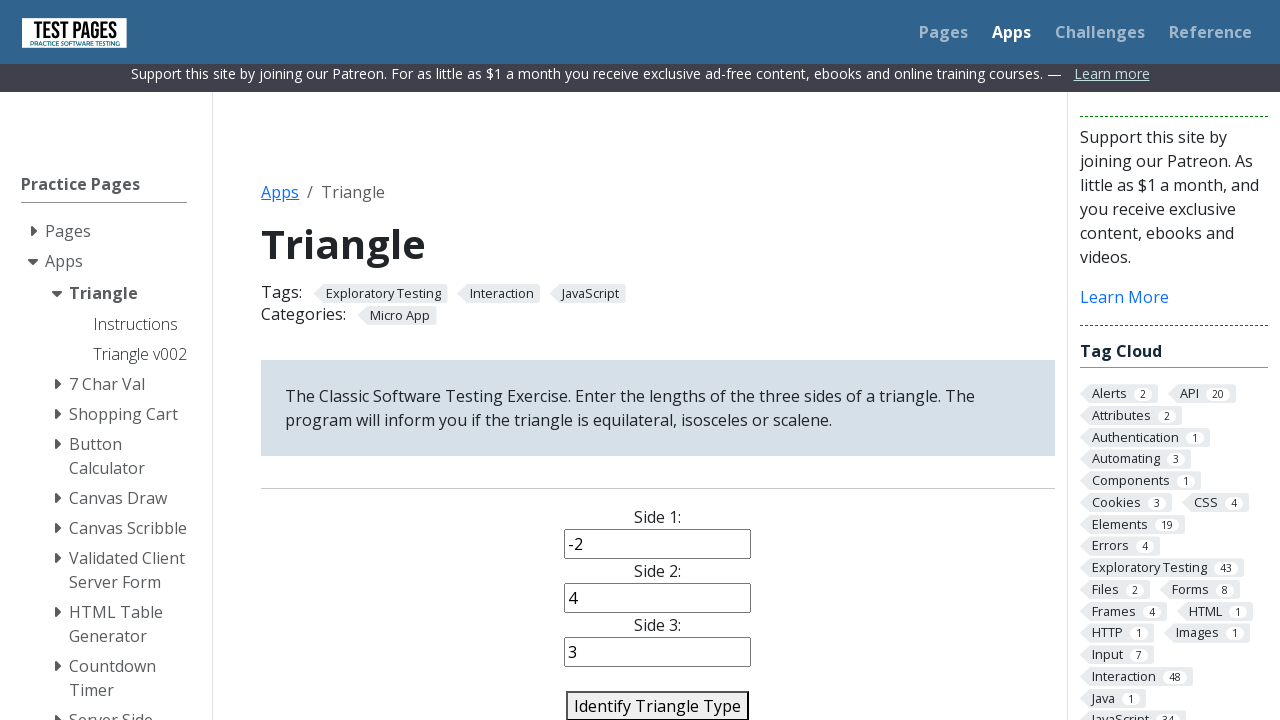

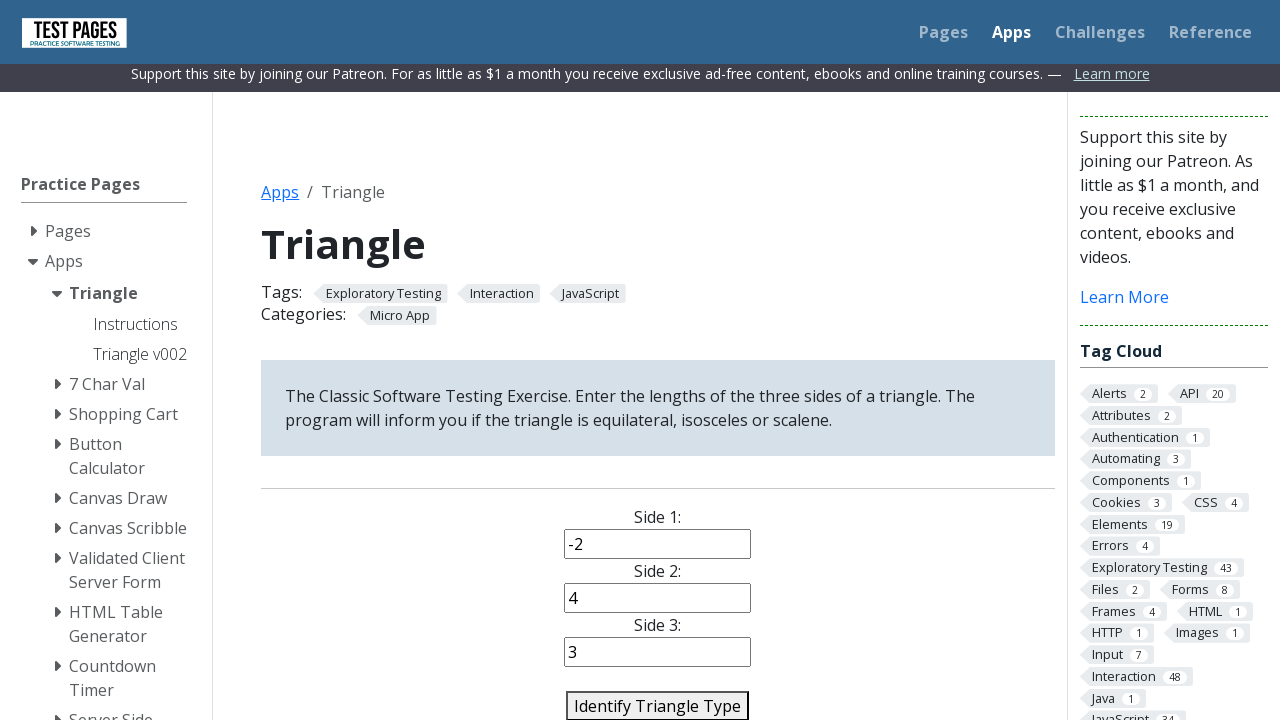